Tests keyboard operations including typing text and using keyboard shortcuts for select all, copy and paste

Starting URL: http://sahitest.com/demo/label.htm

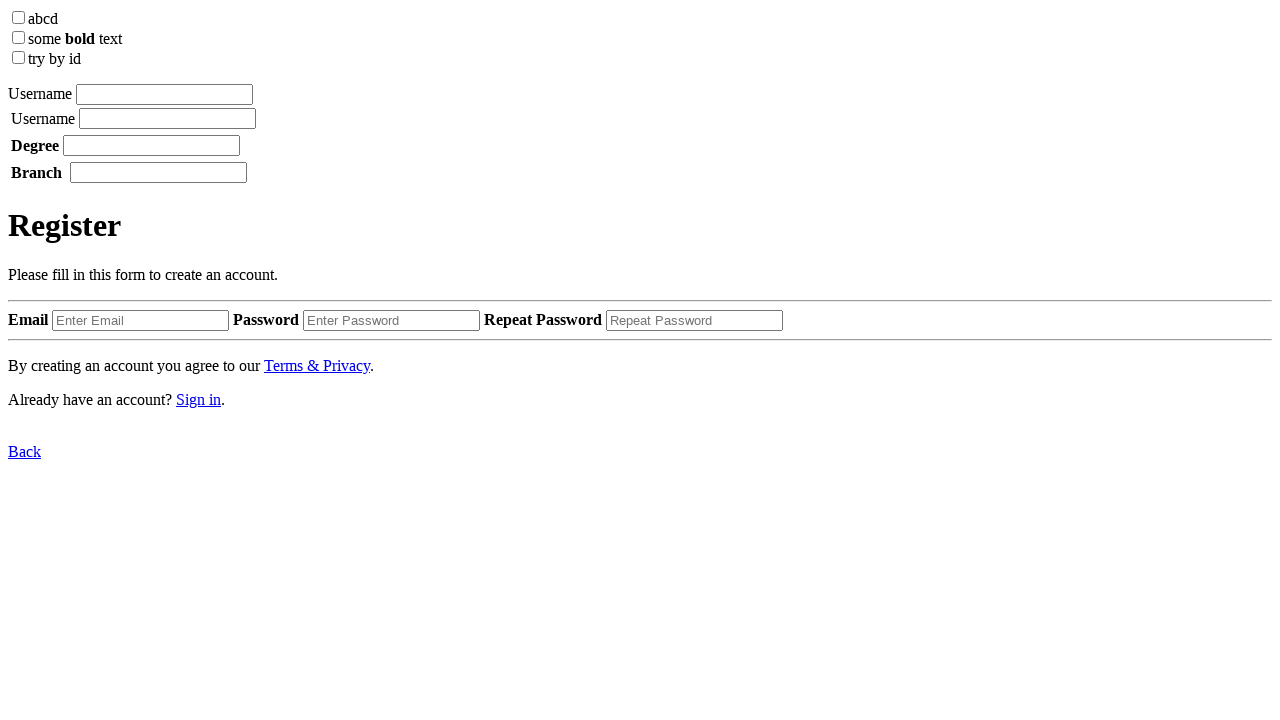

Filled first textbox with 'ashin' on xpath=//input[@type='textbox'] >> nth=0
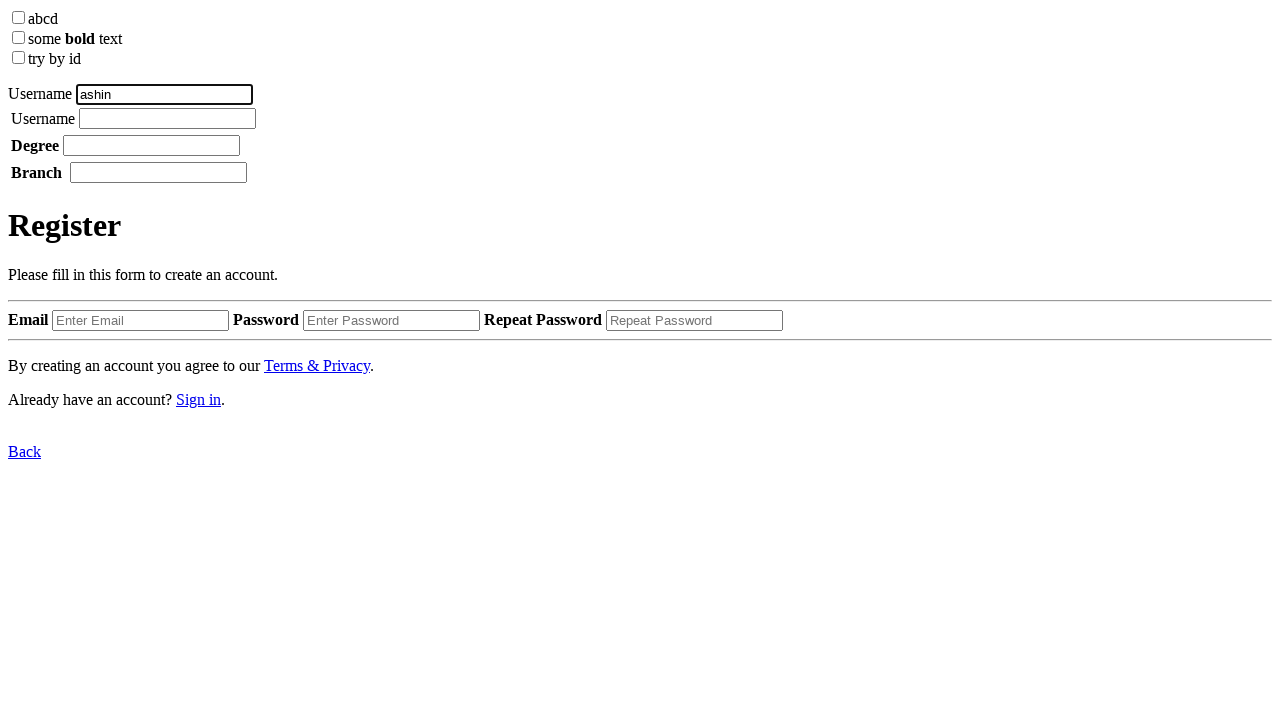

Focused on first textbox on xpath=//input[@type='textbox'] >> nth=0
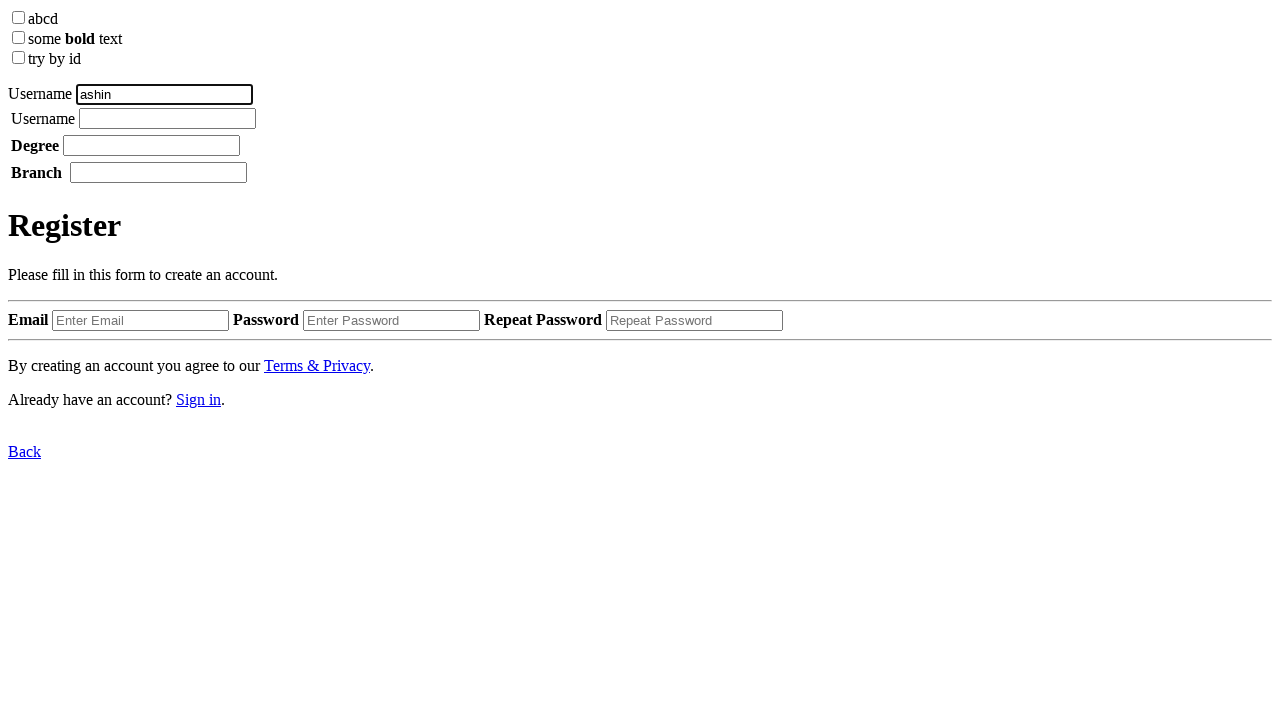

Selected all text in first textbox using Ctrl+A
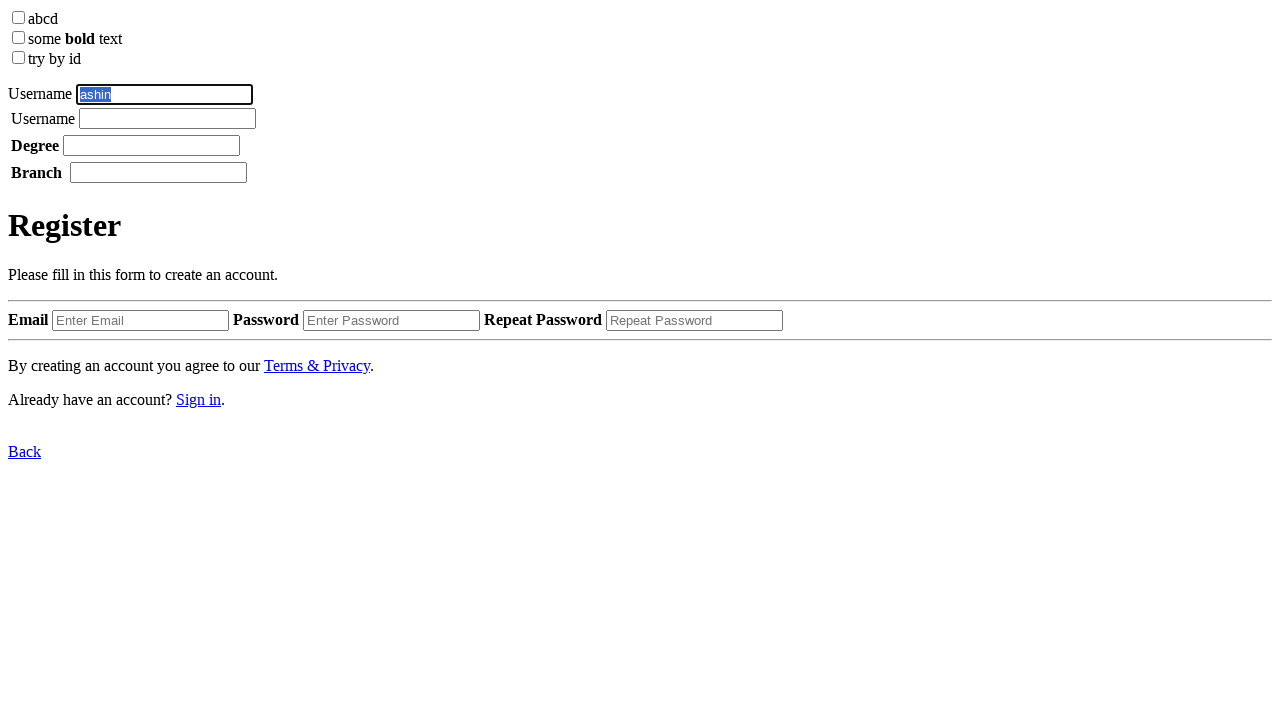

Copied selected text using Ctrl+C
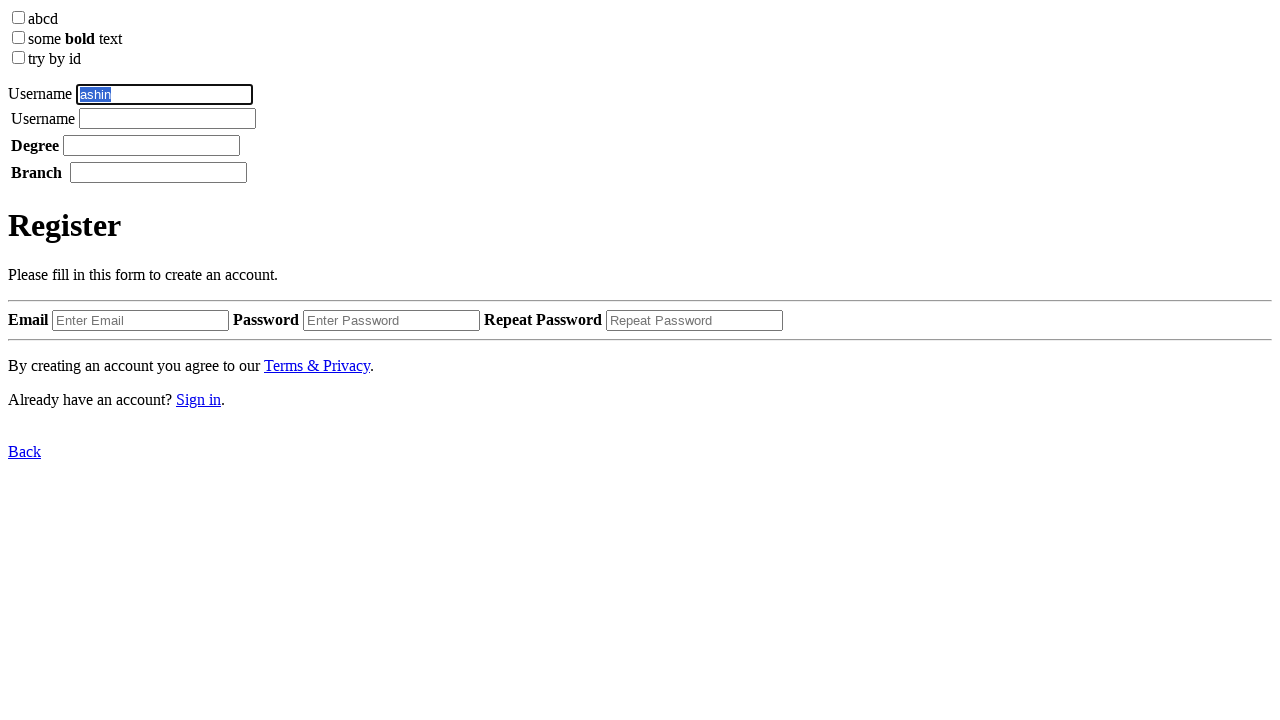

Focused on second textbox on xpath=//input[@type='textbox'] >> nth=1
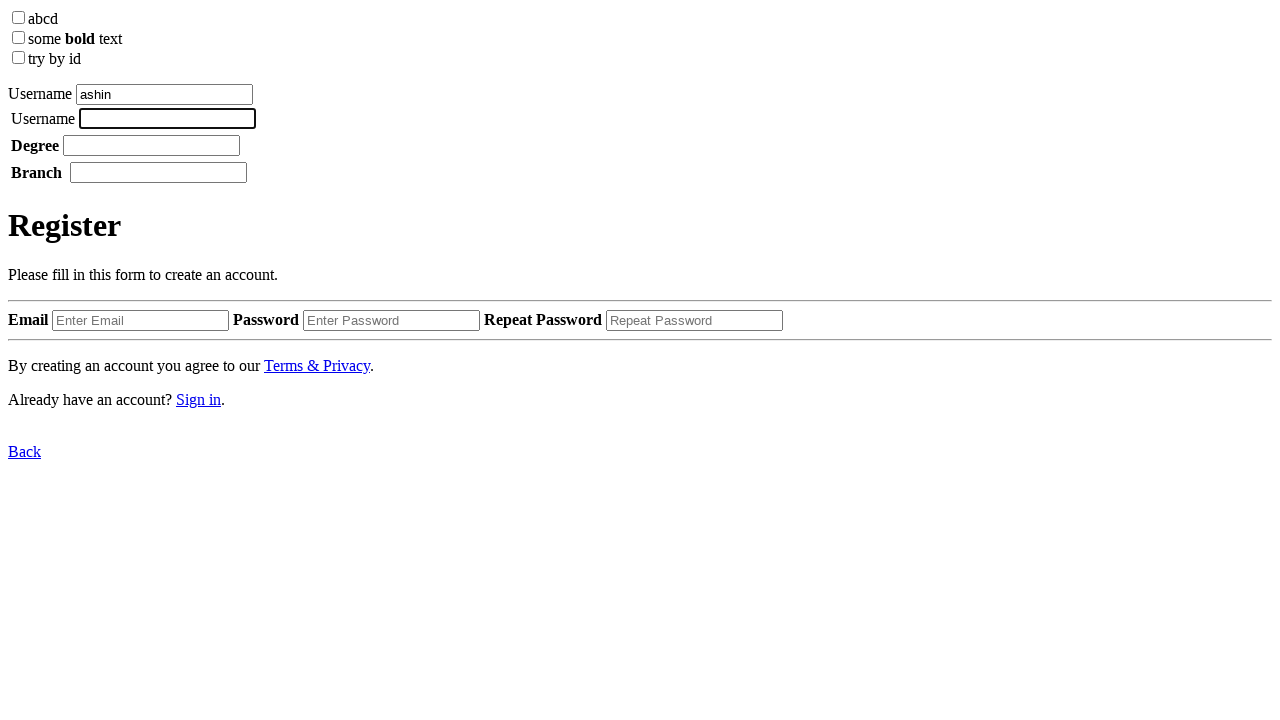

Pasted copied text into second textbox using Ctrl+V
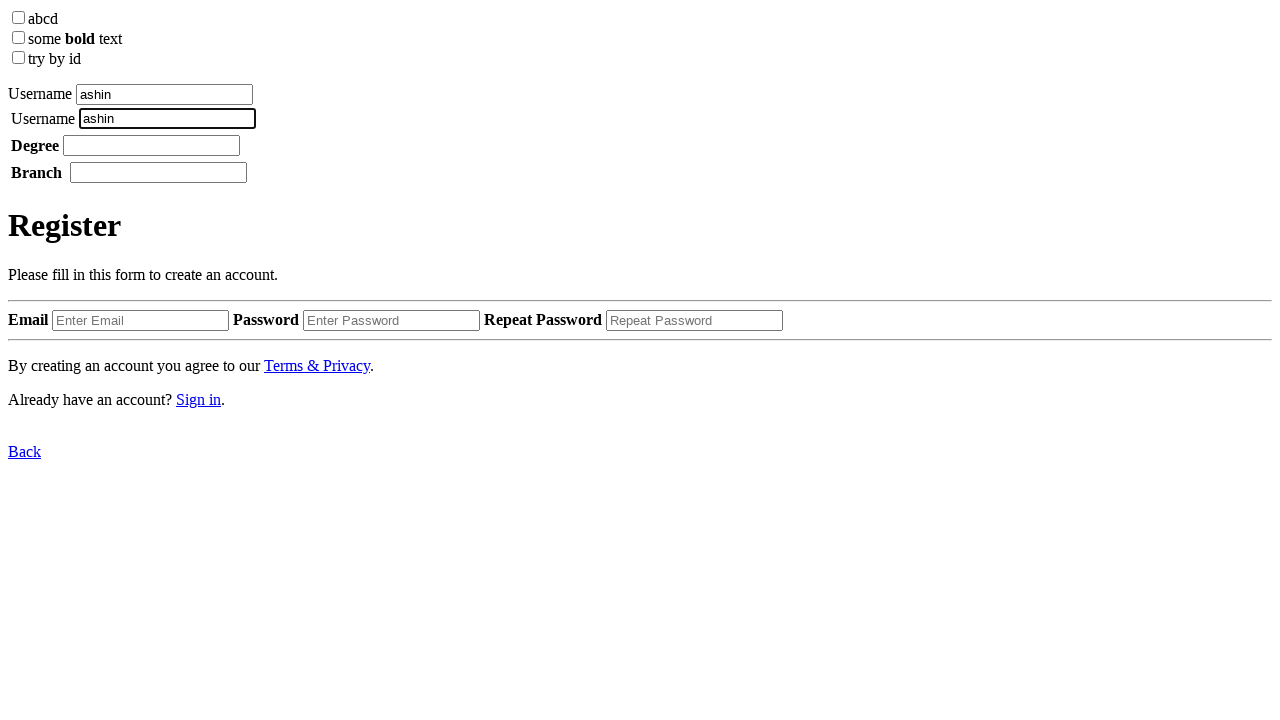

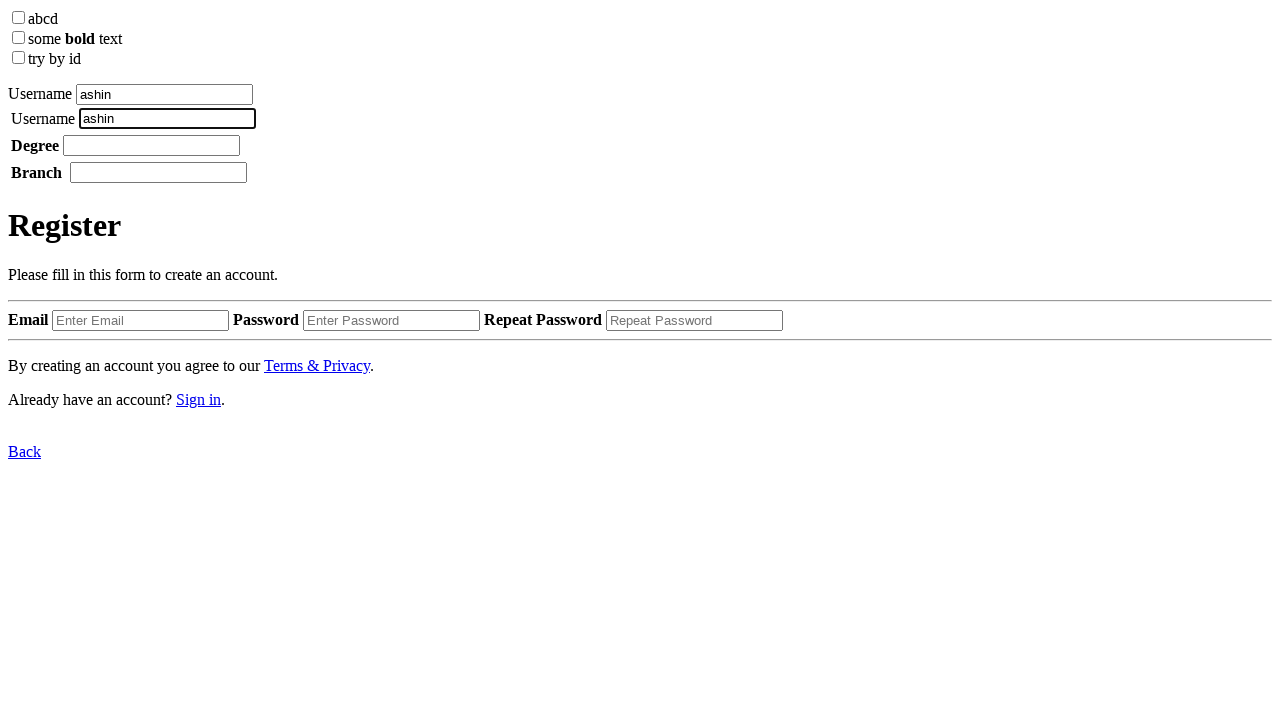